Tests the site search functionality again by searching for "grail" and verifying consistent results

Starting URL: https://www.python.org/

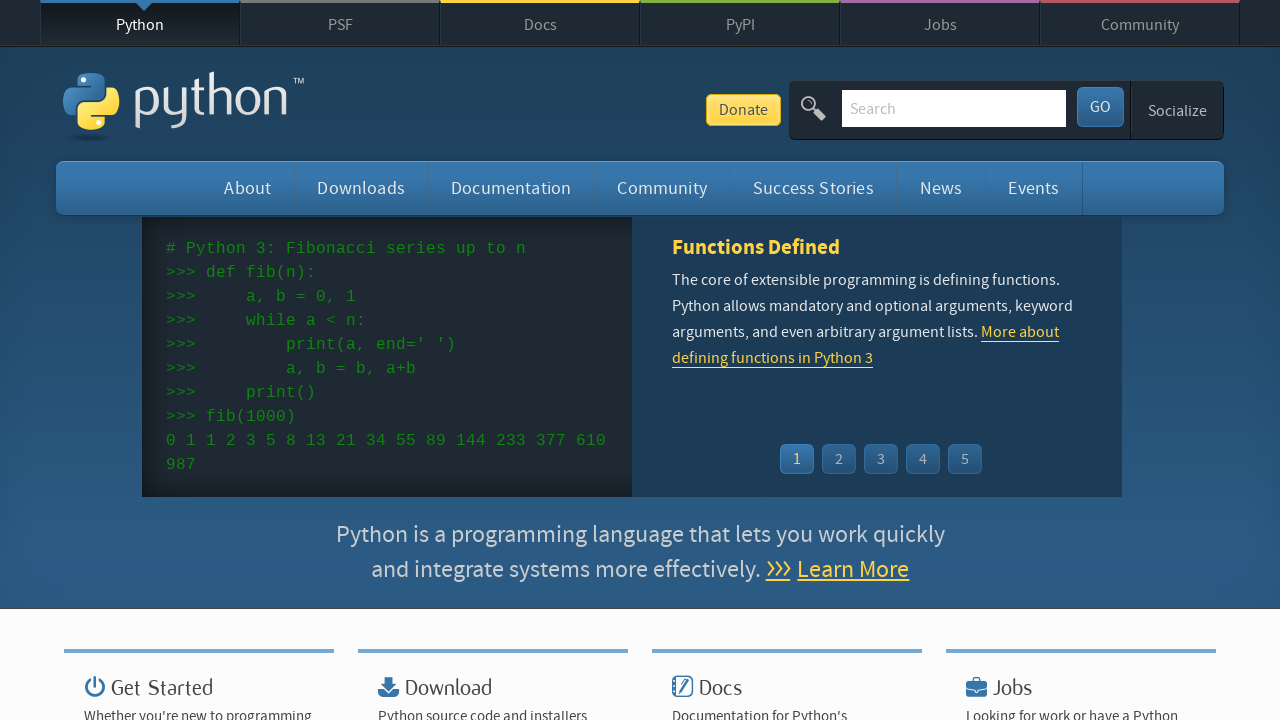

Clicked on search field at (954, 108) on #id-search-field
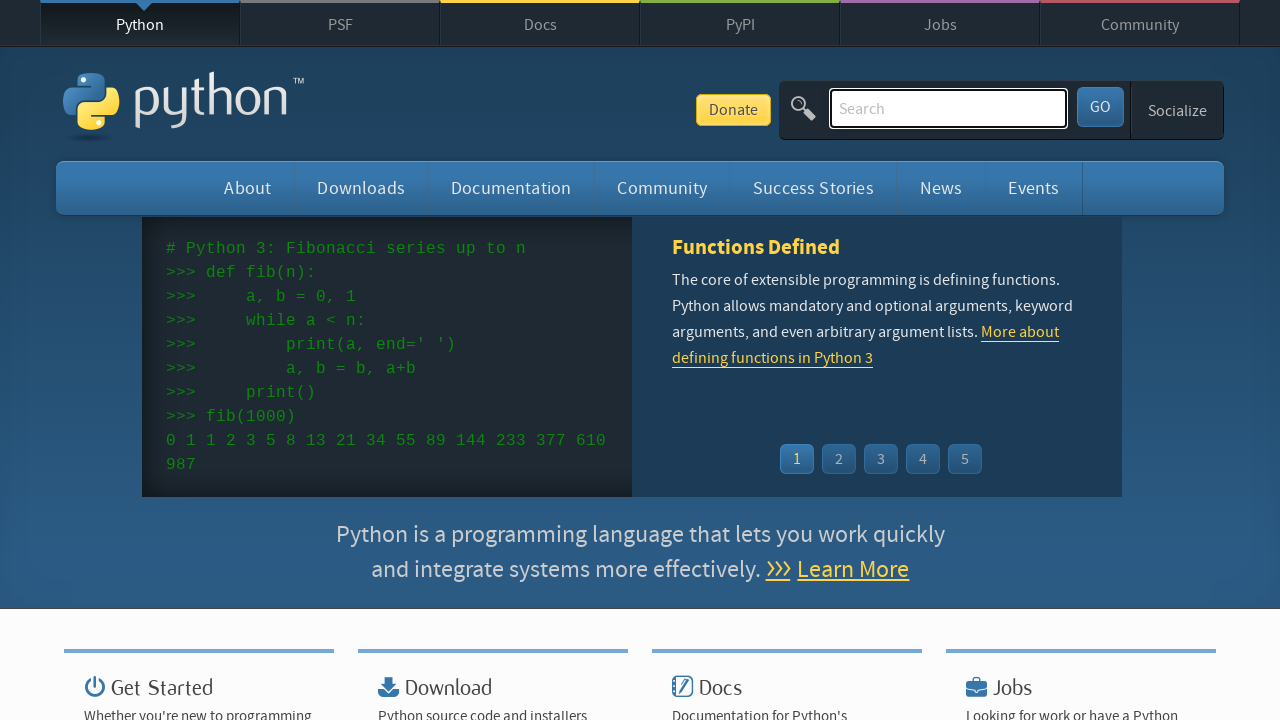

Filled search field with 'grail' on #id-search-field
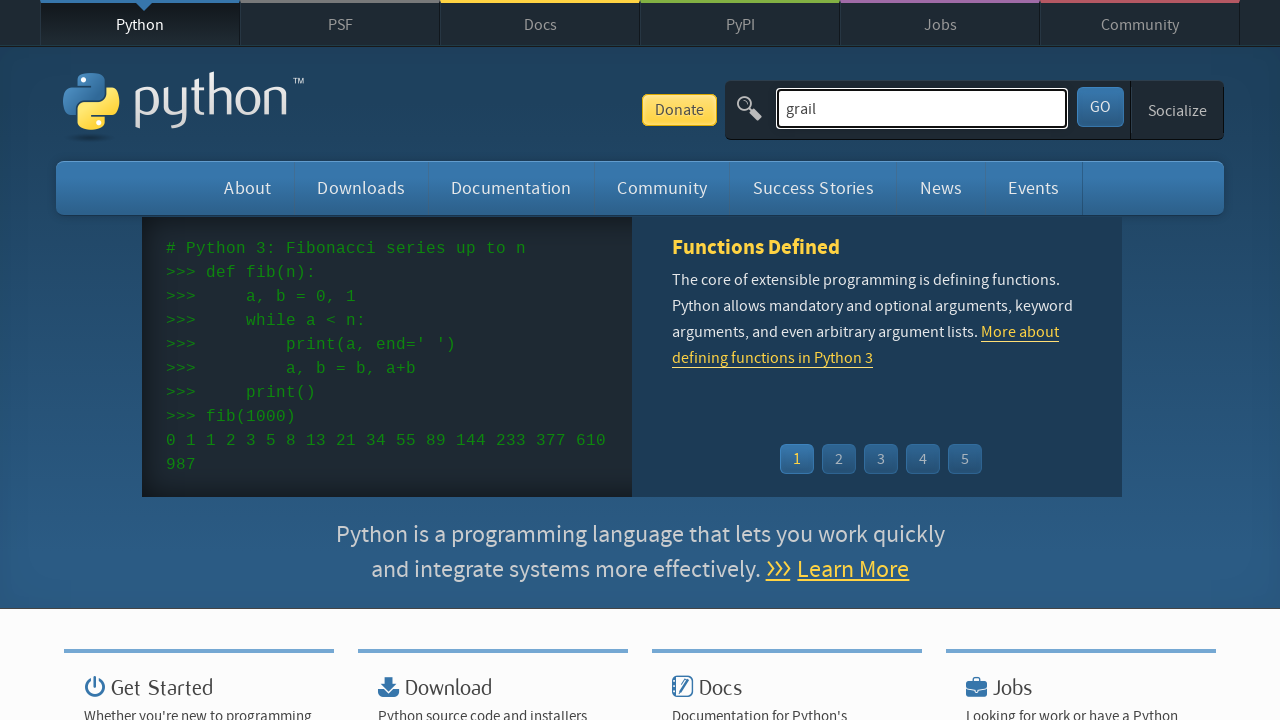

Pressed Enter to submit search for 'grail' on #id-search-field
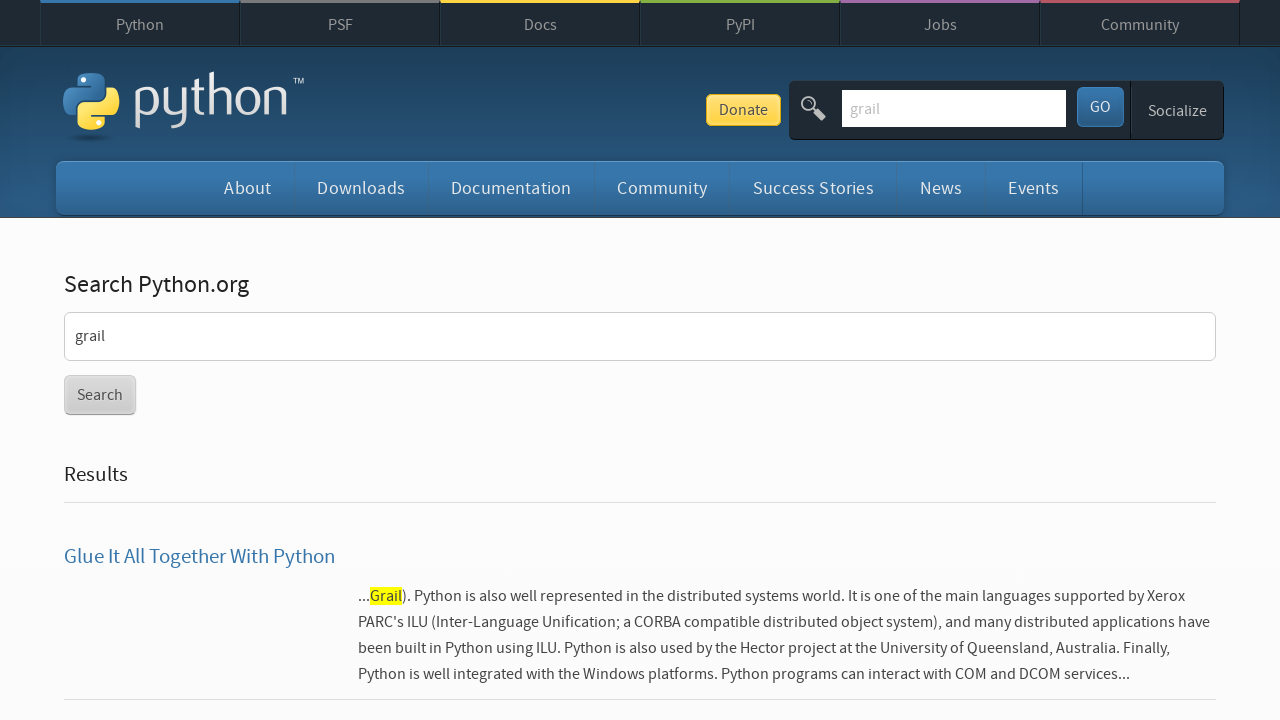

Search results loaded and verified 'Glue It All Together With Python' result is present
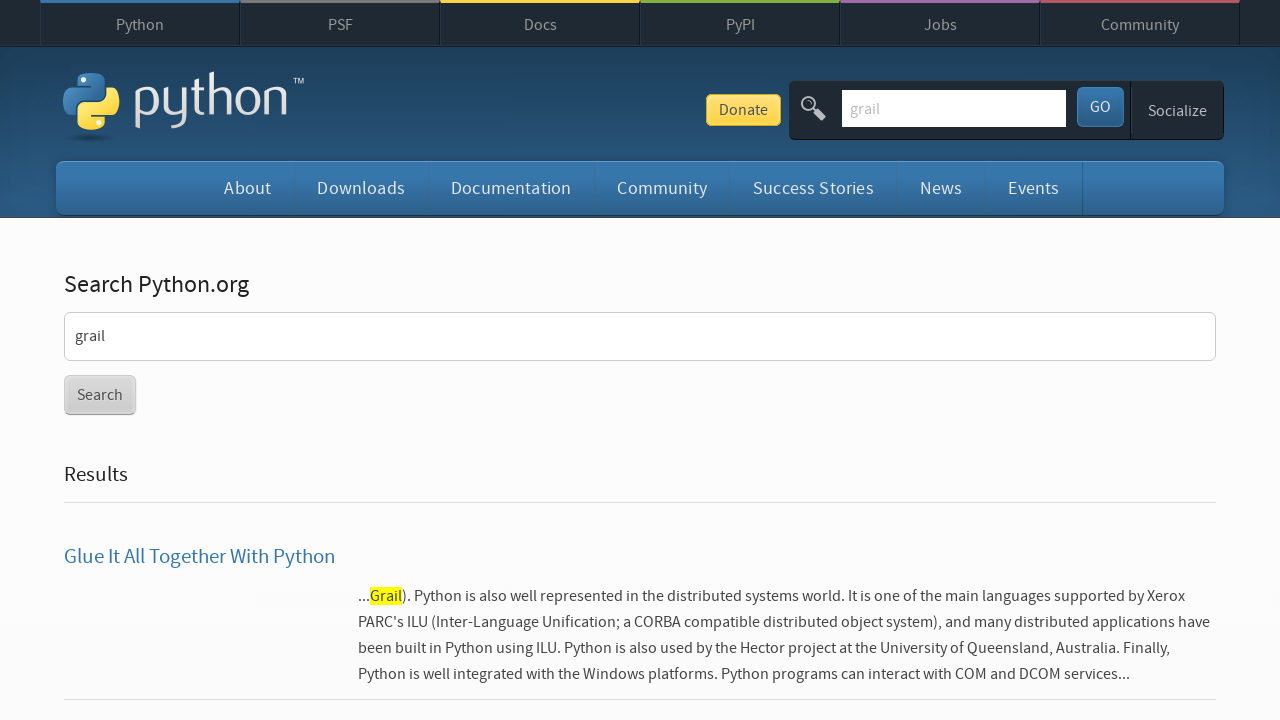

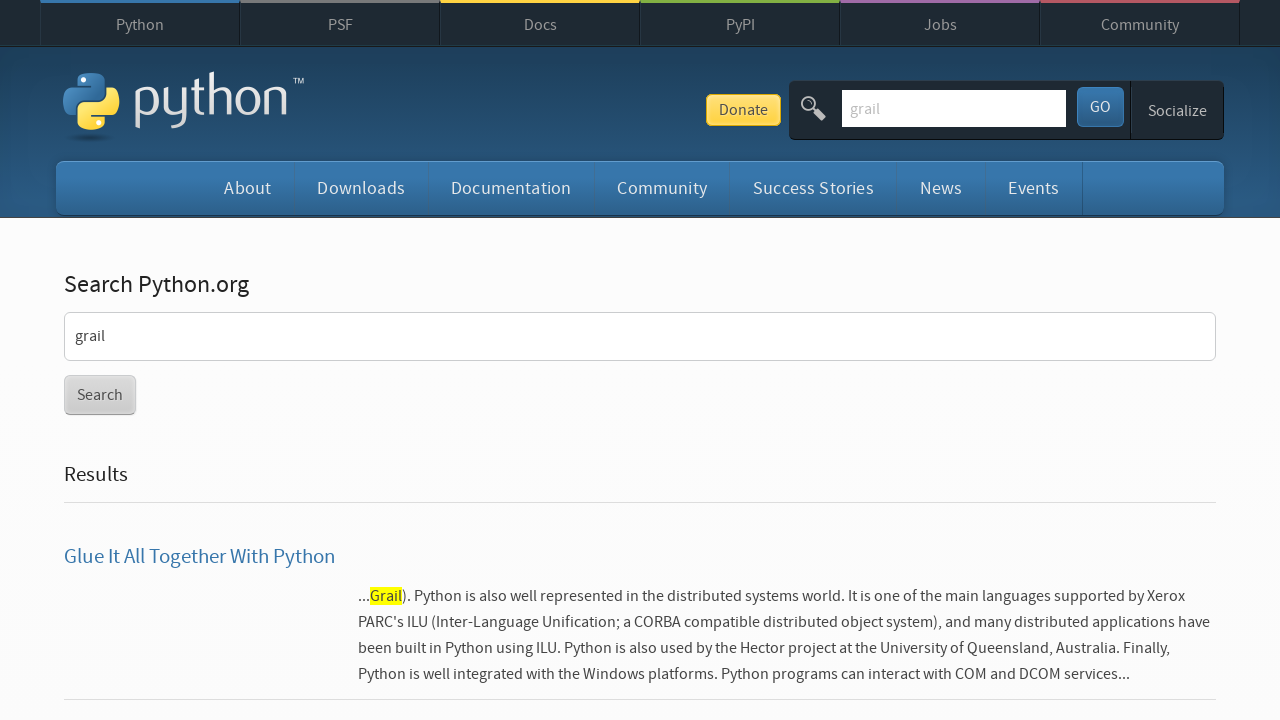